Navigates to a testing website and scrolls down the page to trigger content loading

Starting URL: http://www.theTestingWorld.com/testings

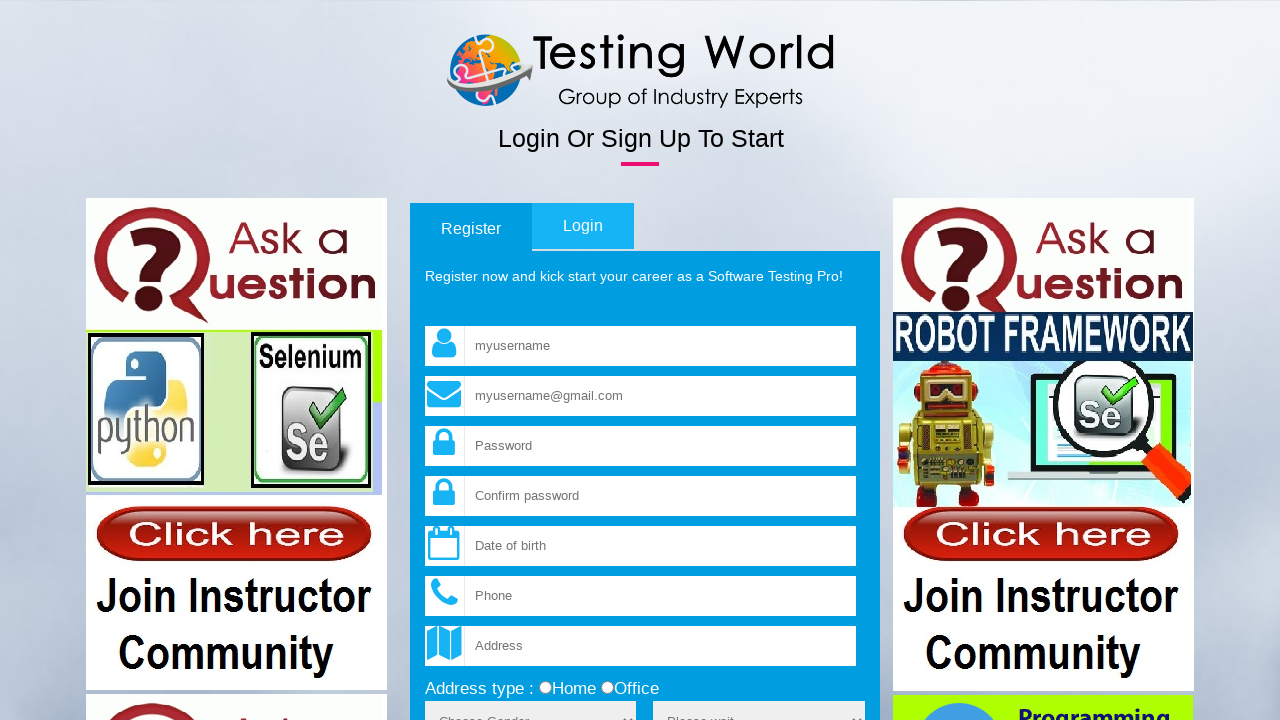

Navigated to http://www.theTestingWorld.com/testings
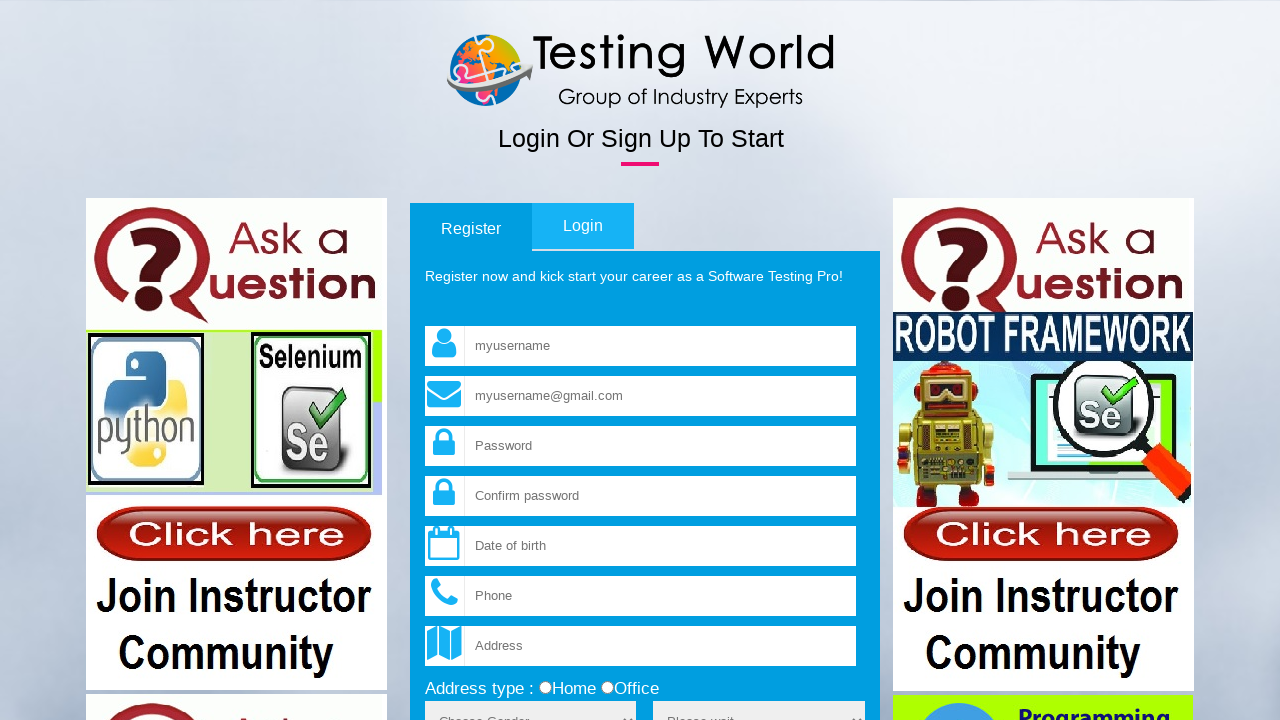

Scrolled down 400 pixels to trigger content loading
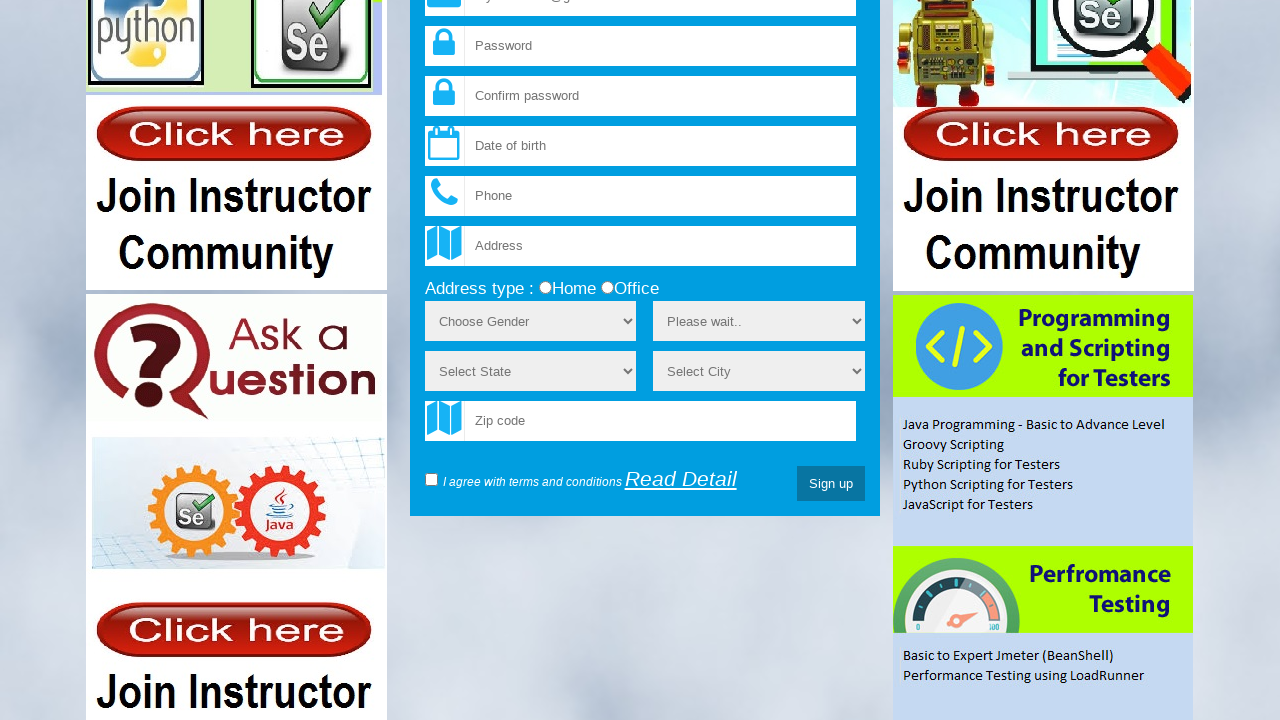

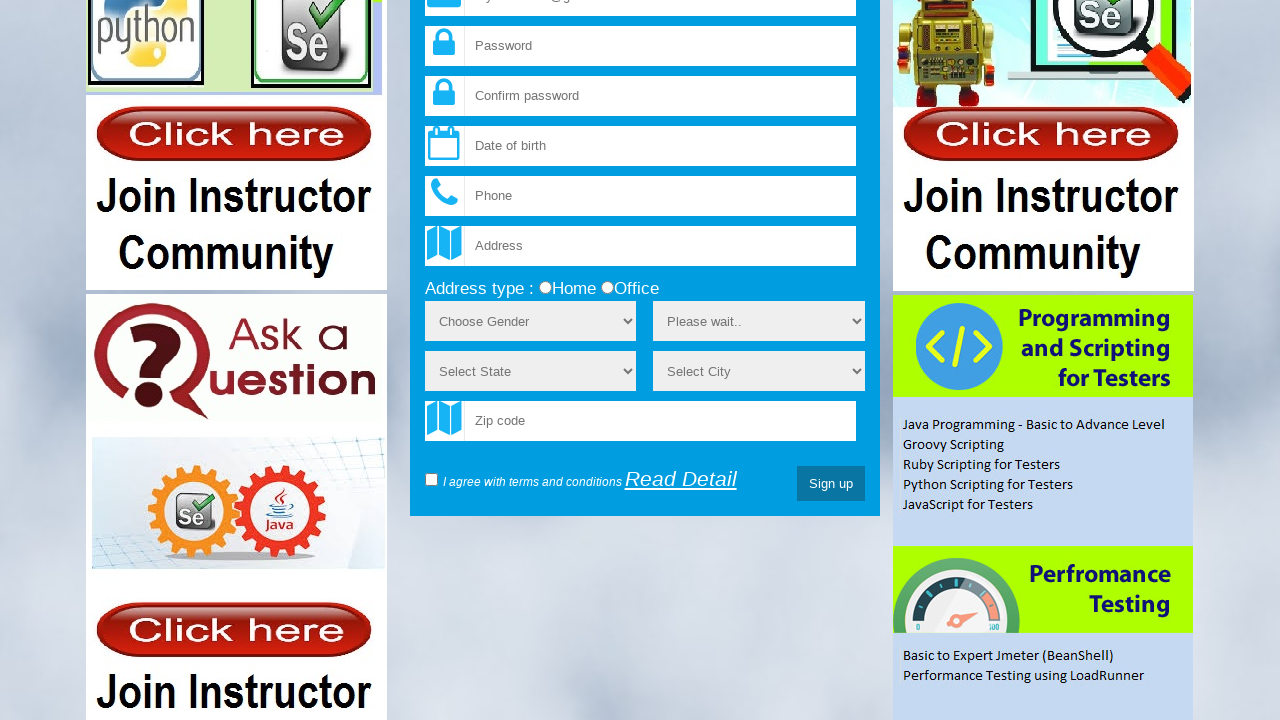